Tests various UI interactions including alert popup handling, show/hide element functionality, hover actions, checkbox checking/unchecking, and iframe navigation on a practice automation page.

Starting URL: https://rahulshettyacademy.com/AutomationPractice/

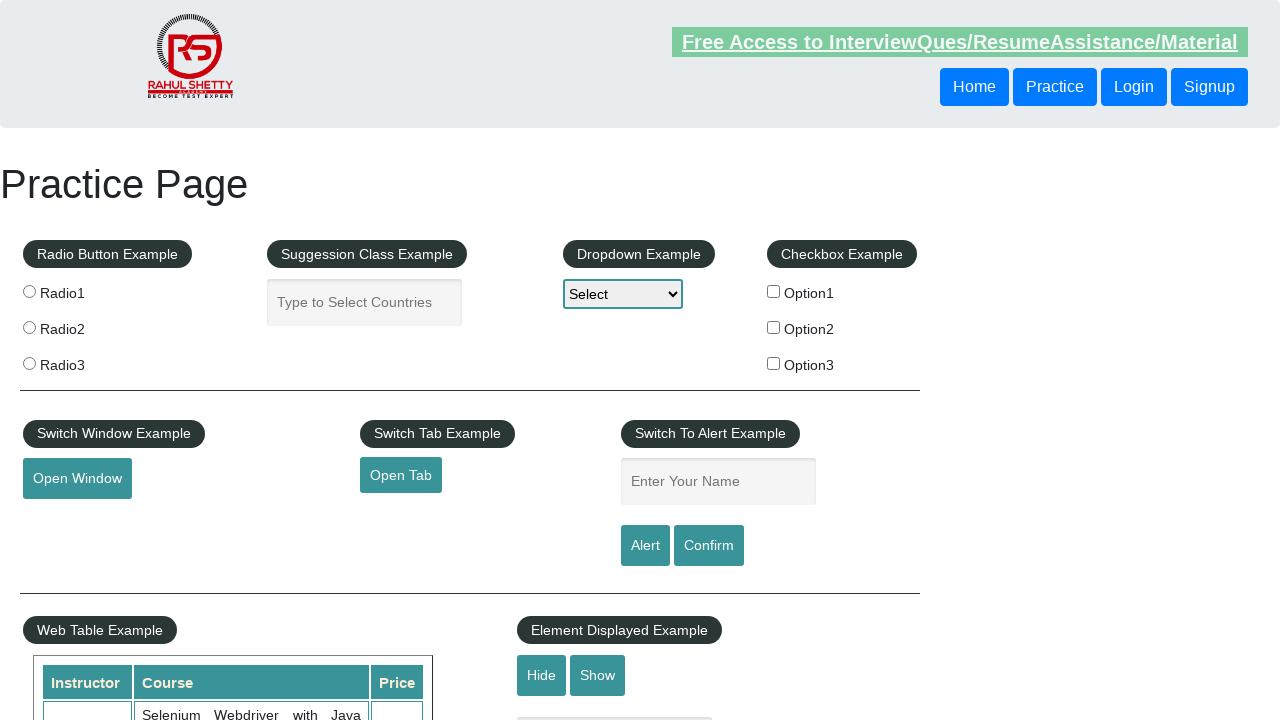

Set up dialog handler to accept popups
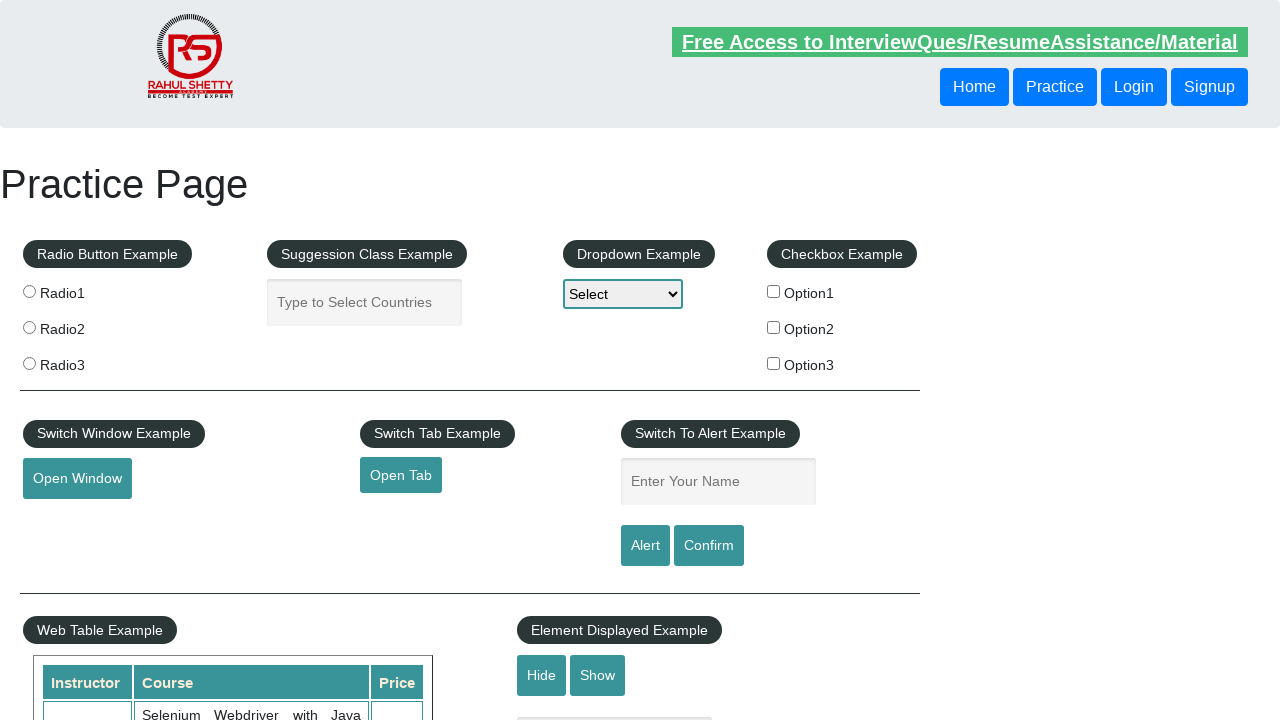

Clicked alert button to trigger popup at (645, 546) on #alertbtn
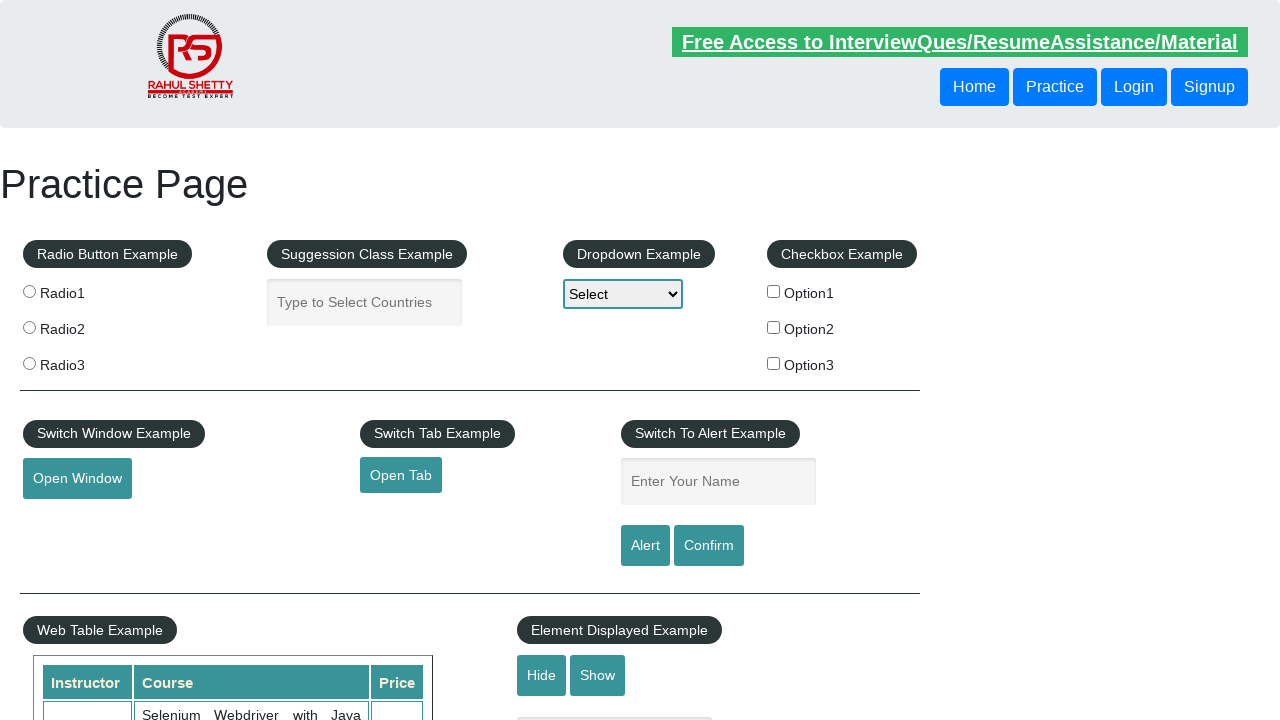

Clicked confirm button at (709, 546) on #confirmbtn
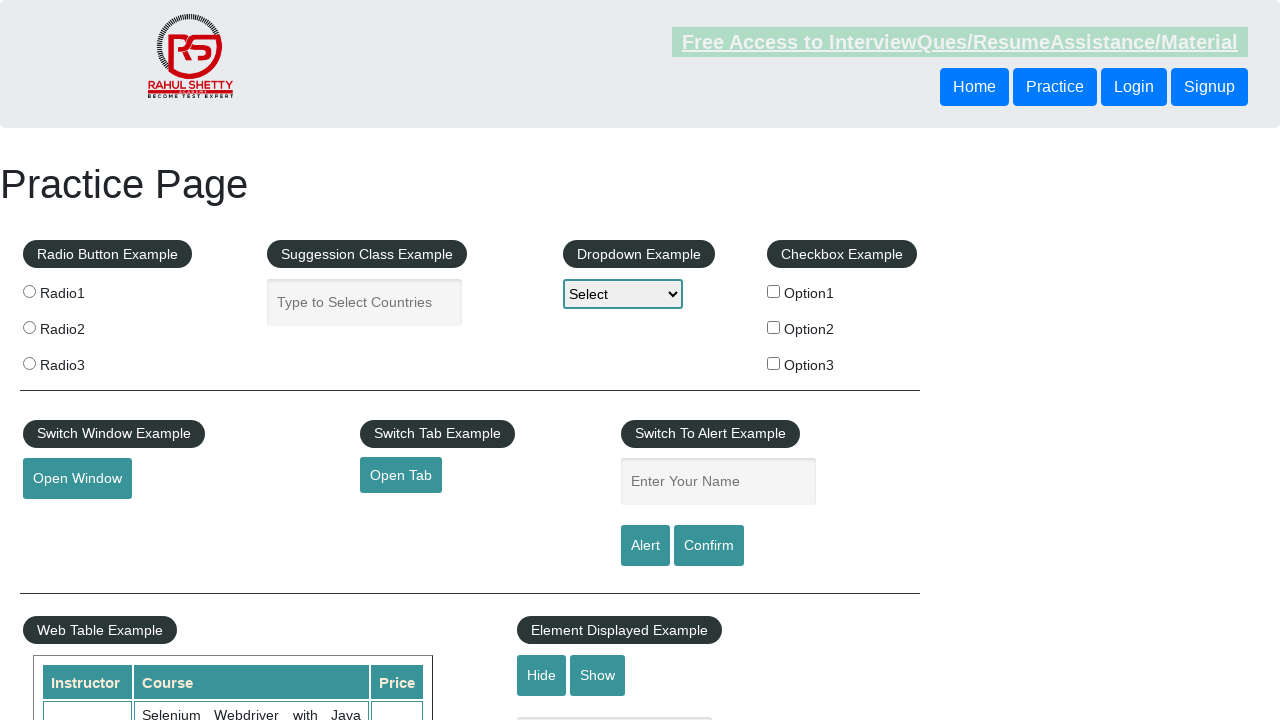

Clicked hide button at (542, 675) on #hide-textbox
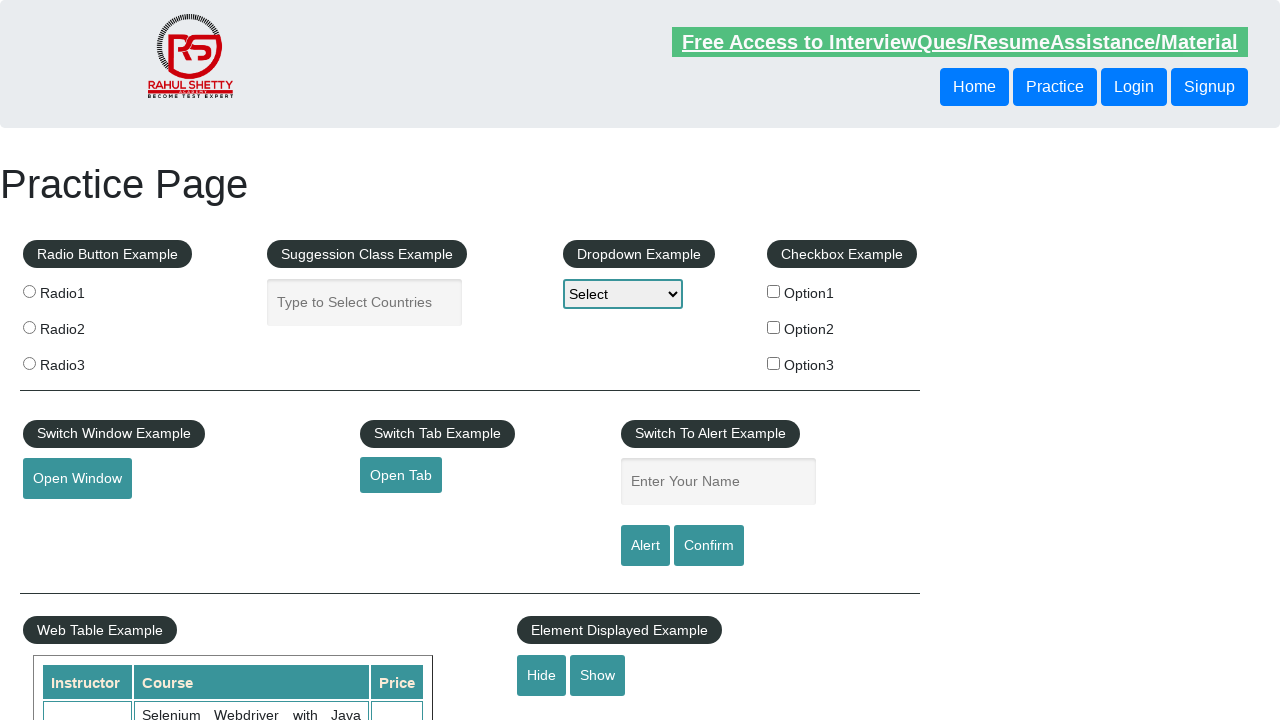

Verified text is hidden
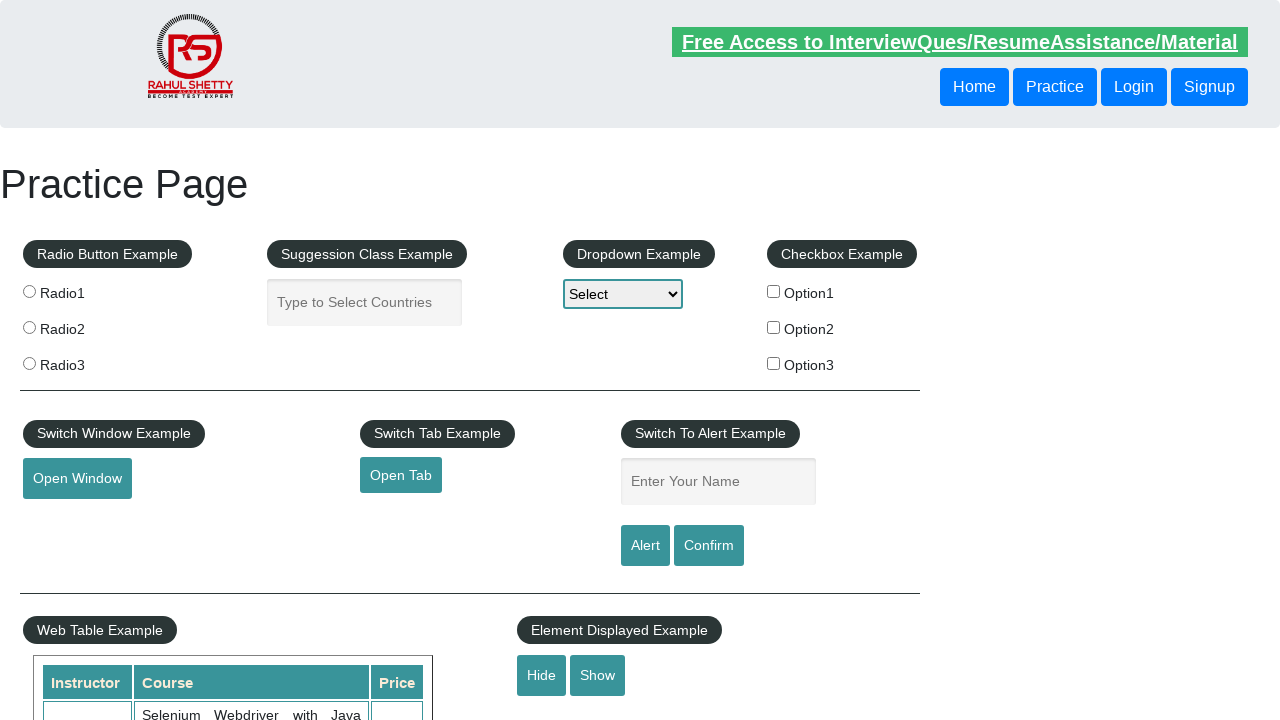

Clicked show button at (598, 675) on #show-textbox
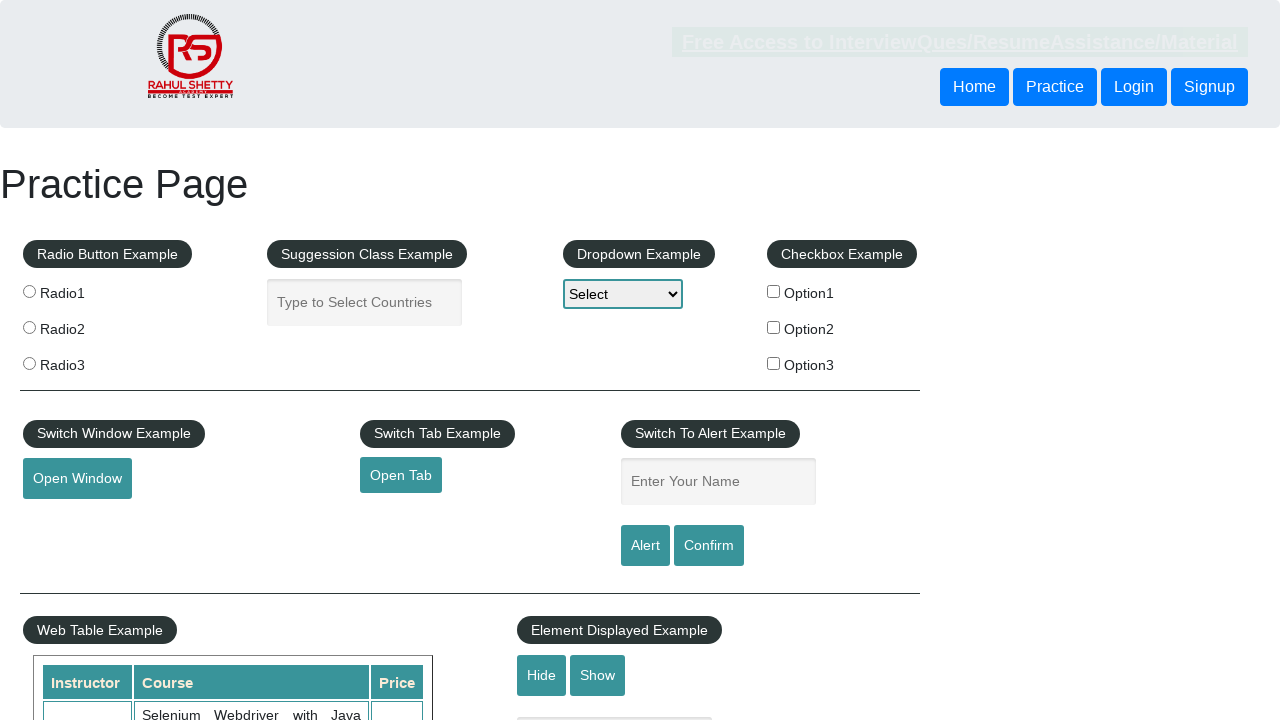

Verified text is visible
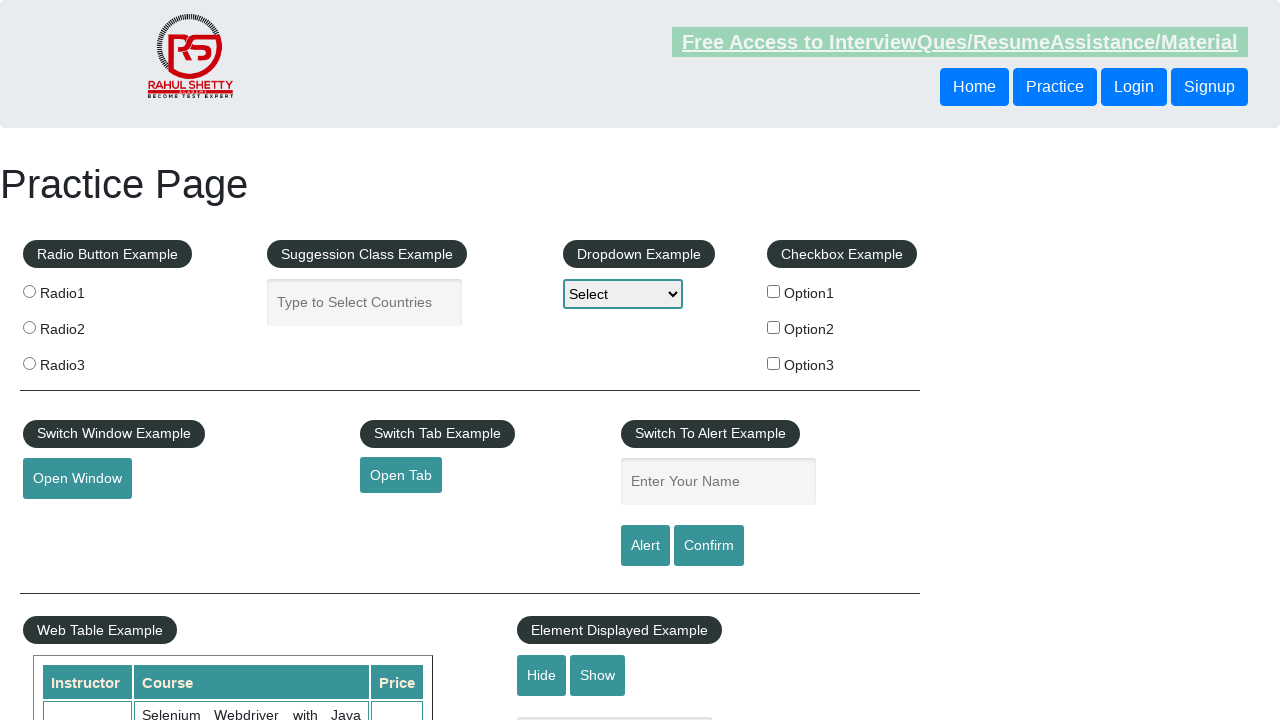

Hovered over mouse hover element at (83, 361) on #mousehover
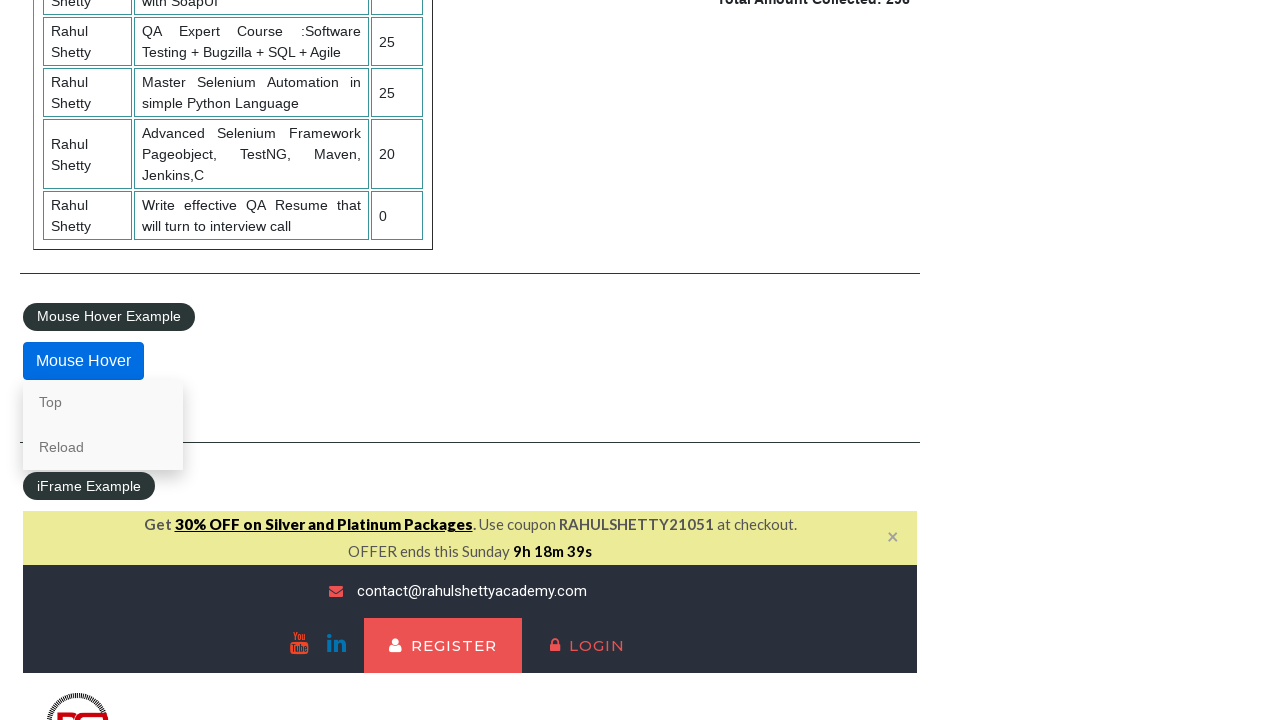

Located 3 checkboxes on the page
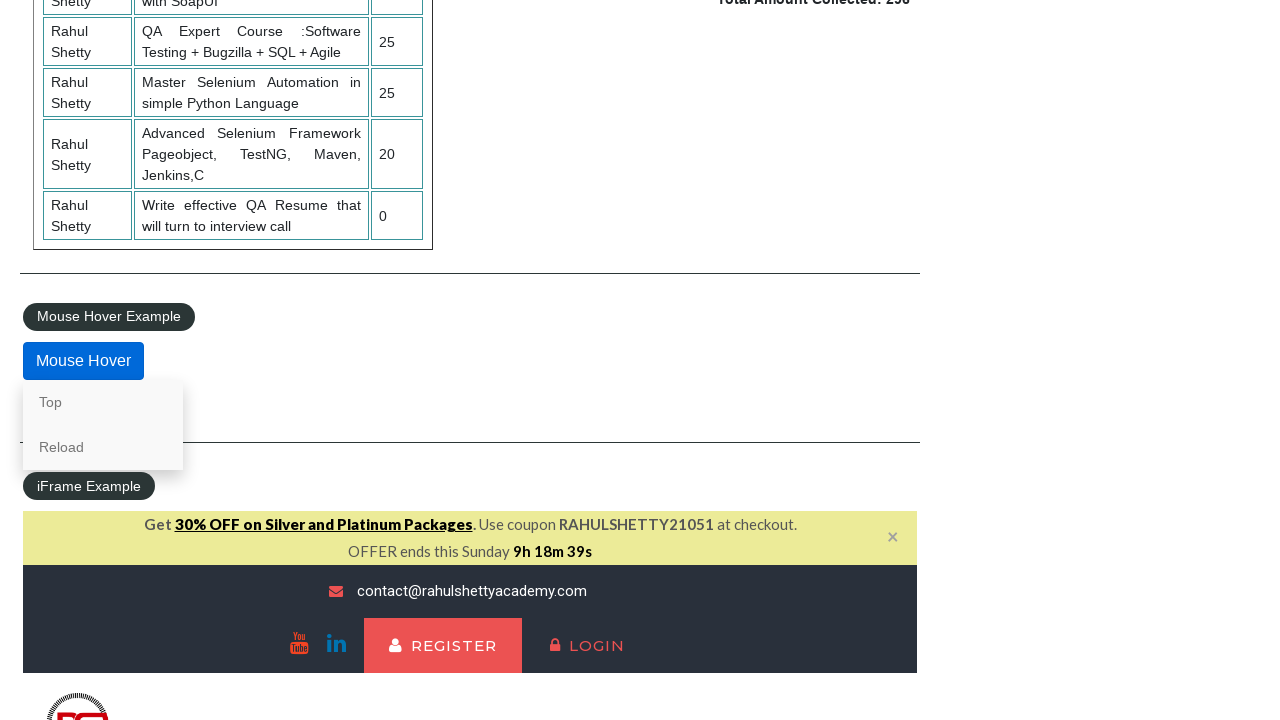

Checked checkbox 1 at (774, 291) on [type='checkbox'] >> nth=0
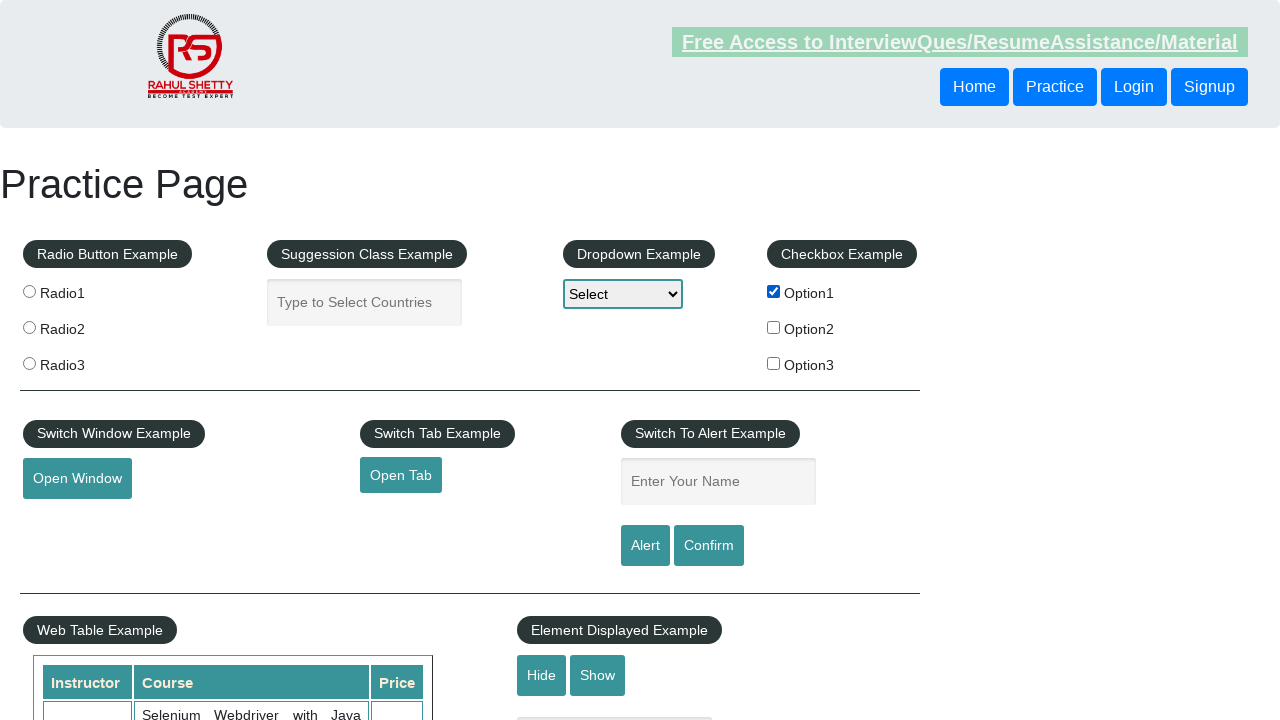

Checked checkbox 2 at (774, 327) on [type='checkbox'] >> nth=1
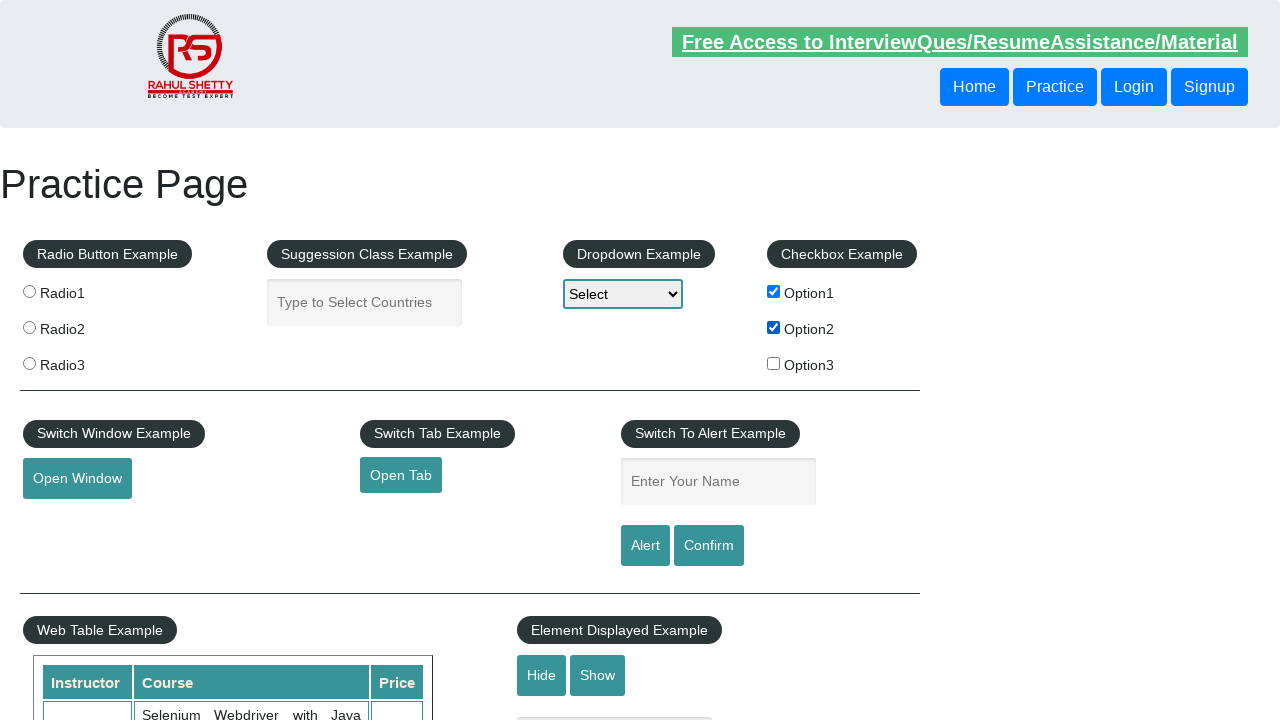

Checked checkbox 3 at (774, 363) on [type='checkbox'] >> nth=2
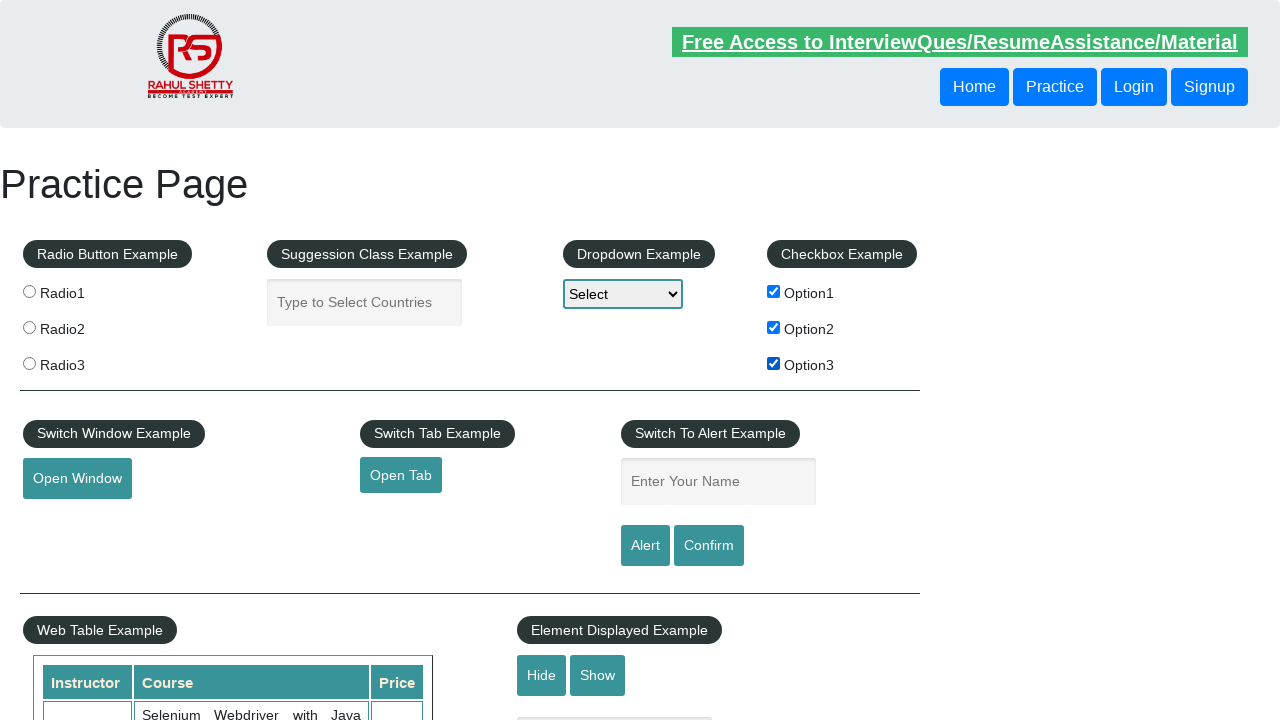

Unchecked checkbox 1 at (774, 291) on [type='checkbox'] >> nth=0
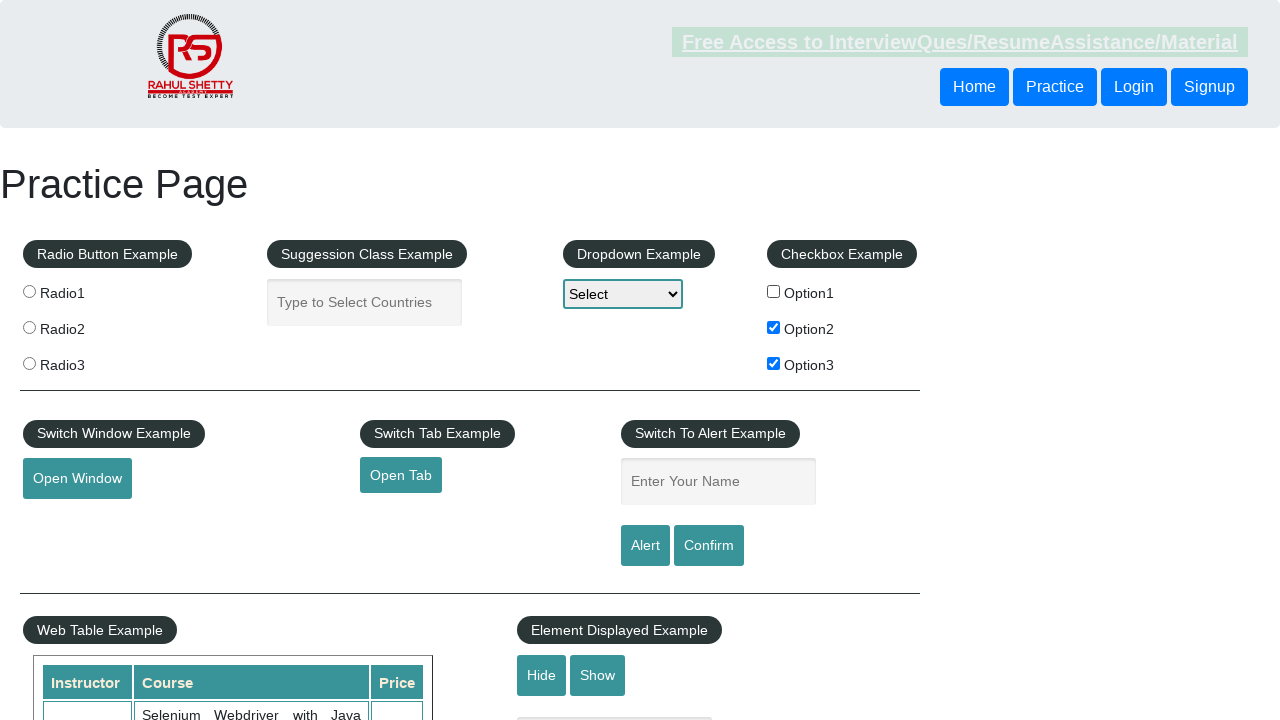

Unchecked checkbox 2 at (774, 327) on [type='checkbox'] >> nth=1
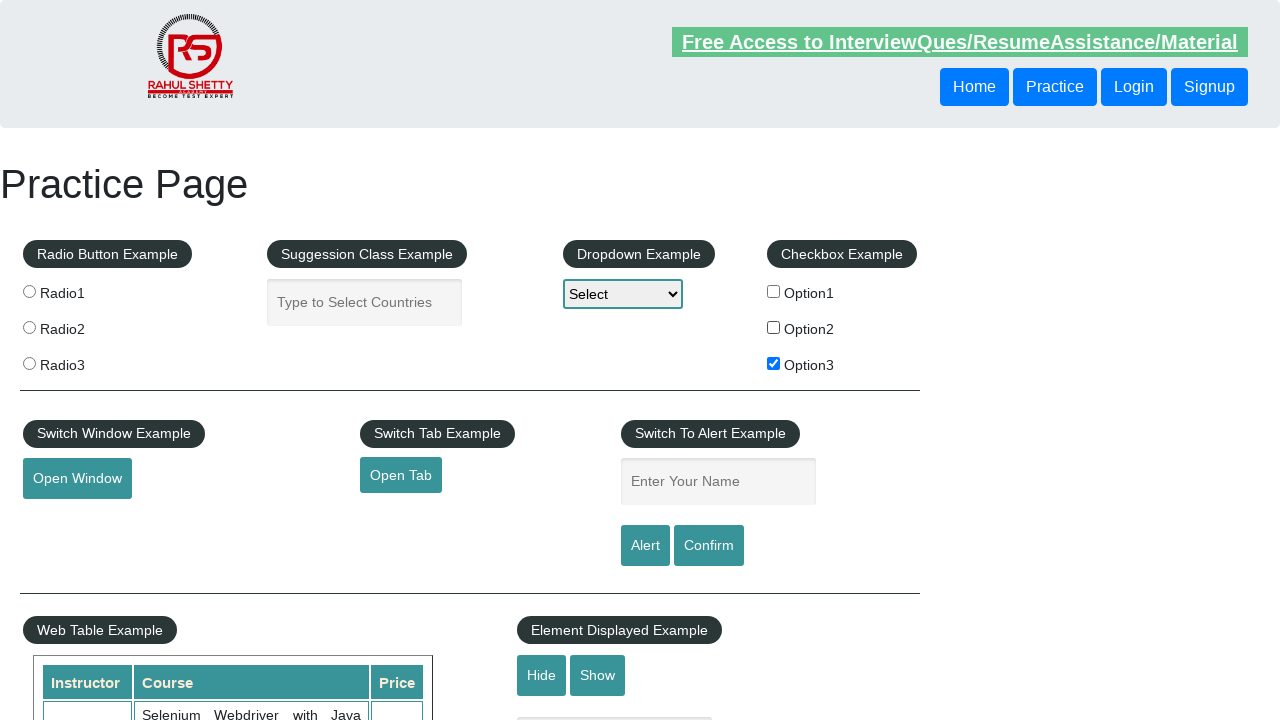

Unchecked checkbox 3 at (774, 363) on [type='checkbox'] >> nth=2
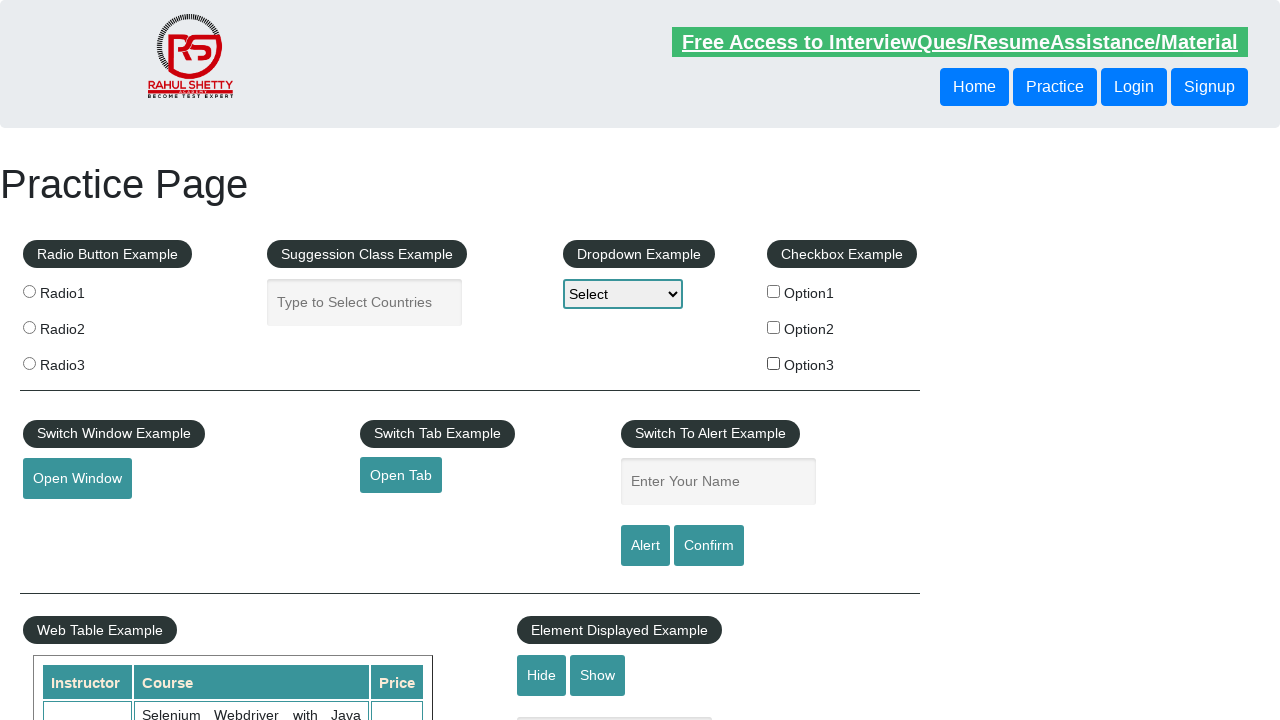

Located courses iframe
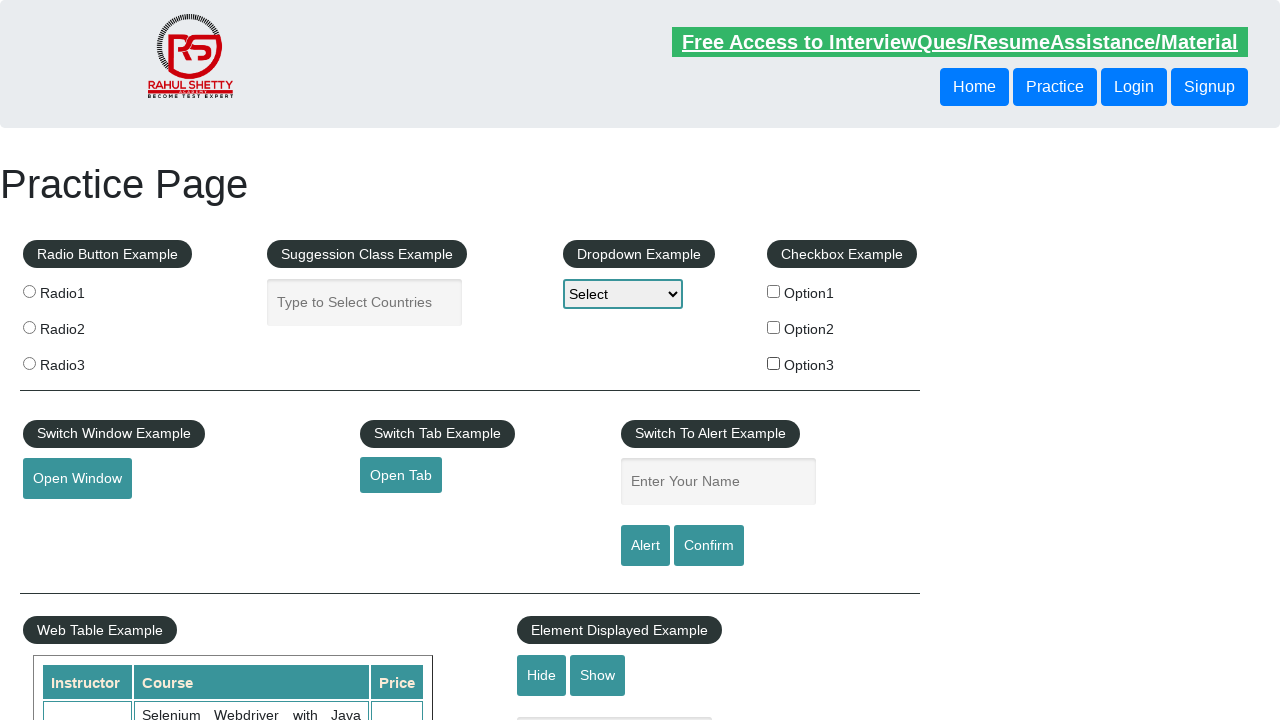

Clicked lifetime access link inside iframe at (307, 360) on #courses-iframe >> internal:control=enter-frame >> li a[href*='lifetime-access']
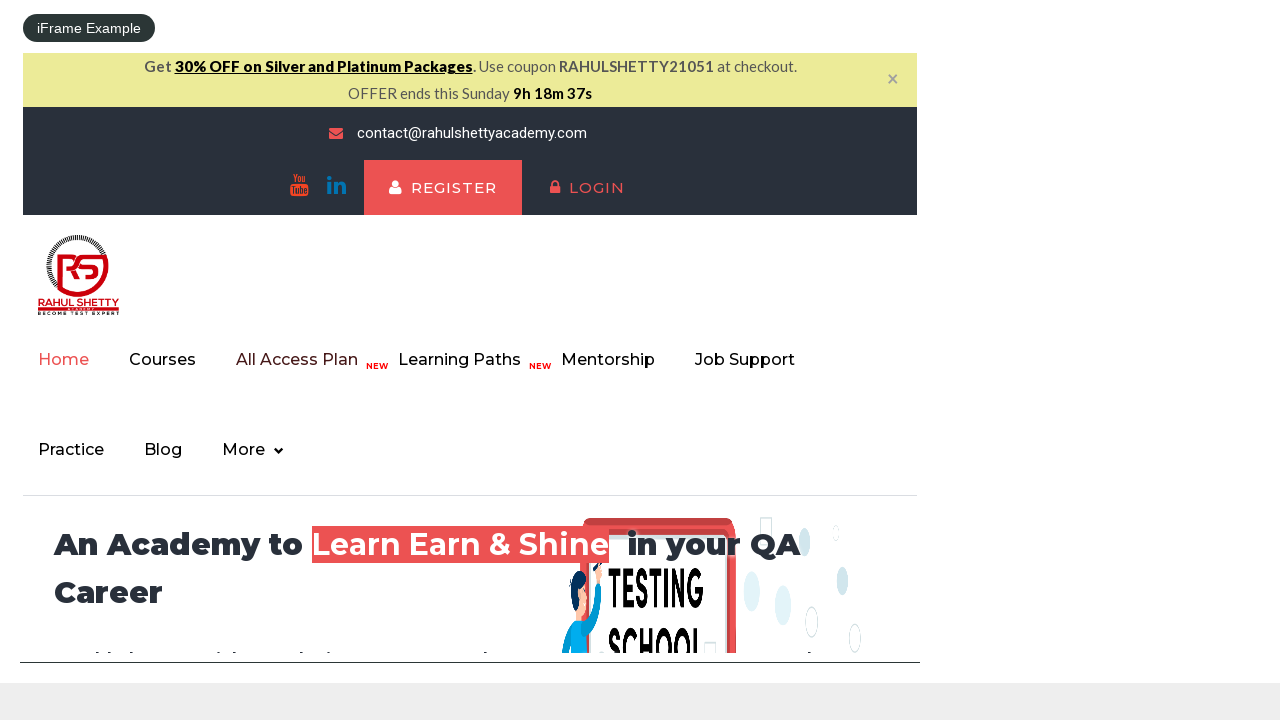

Content loaded successfully
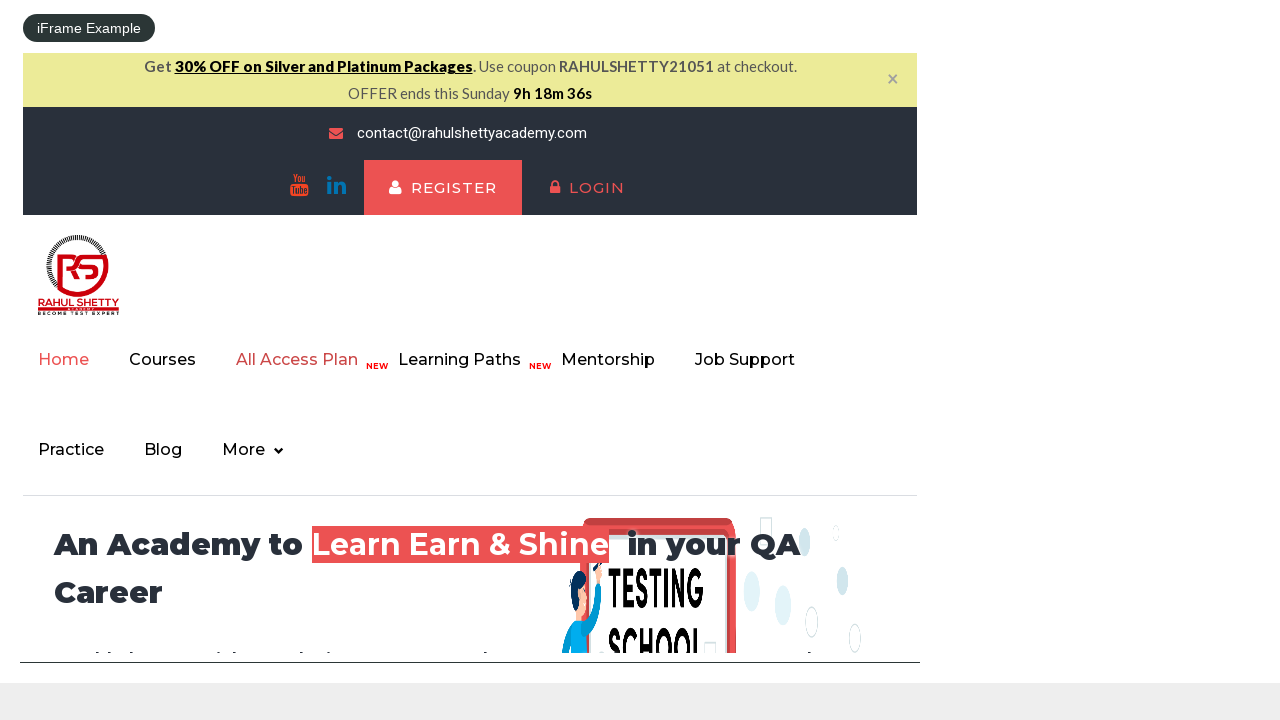

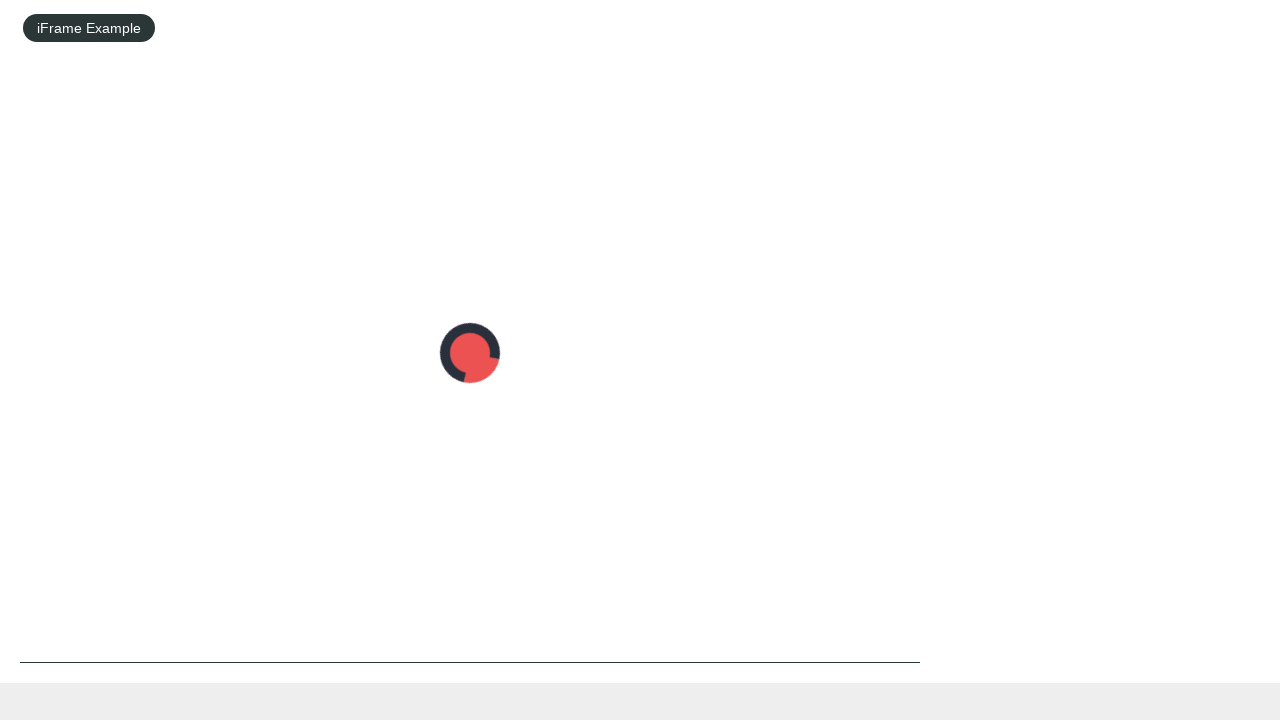